Tests opening a new window, switching to it, clicking a contact link, and switching back to the original window

Starting URL: https://codenboxautomationlab.com/practice/

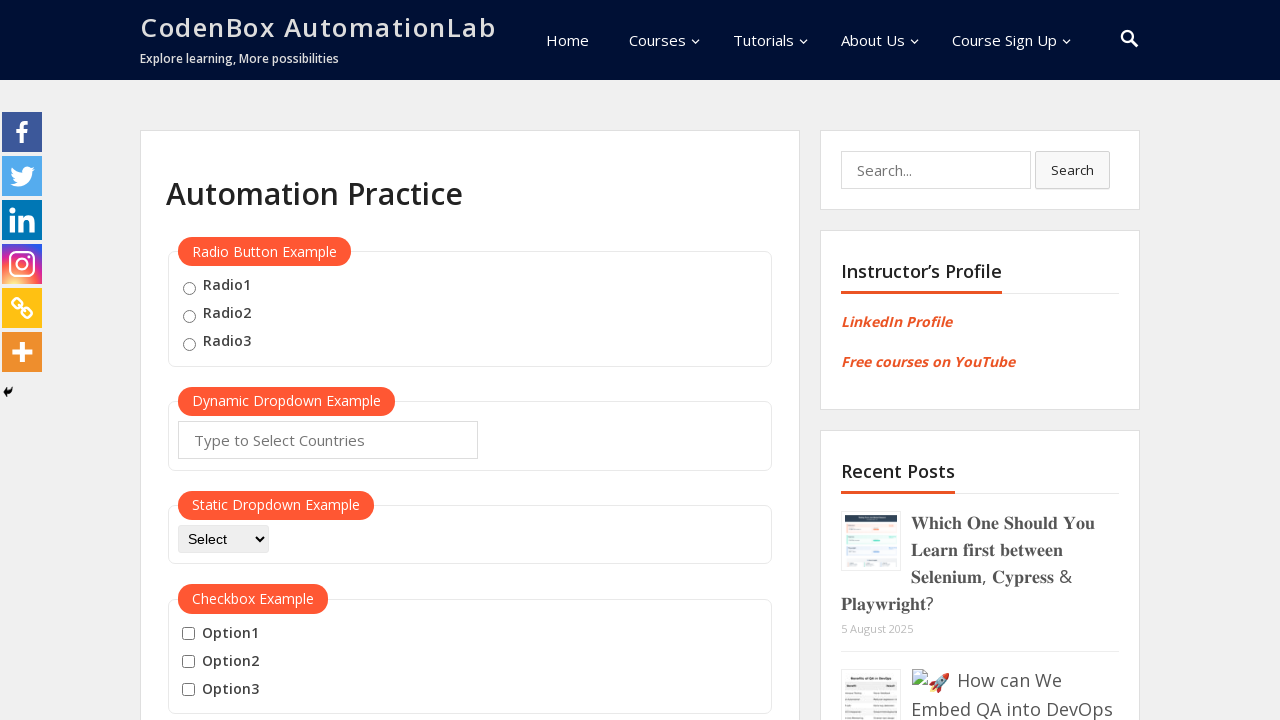

Scrolled down to view the open window button
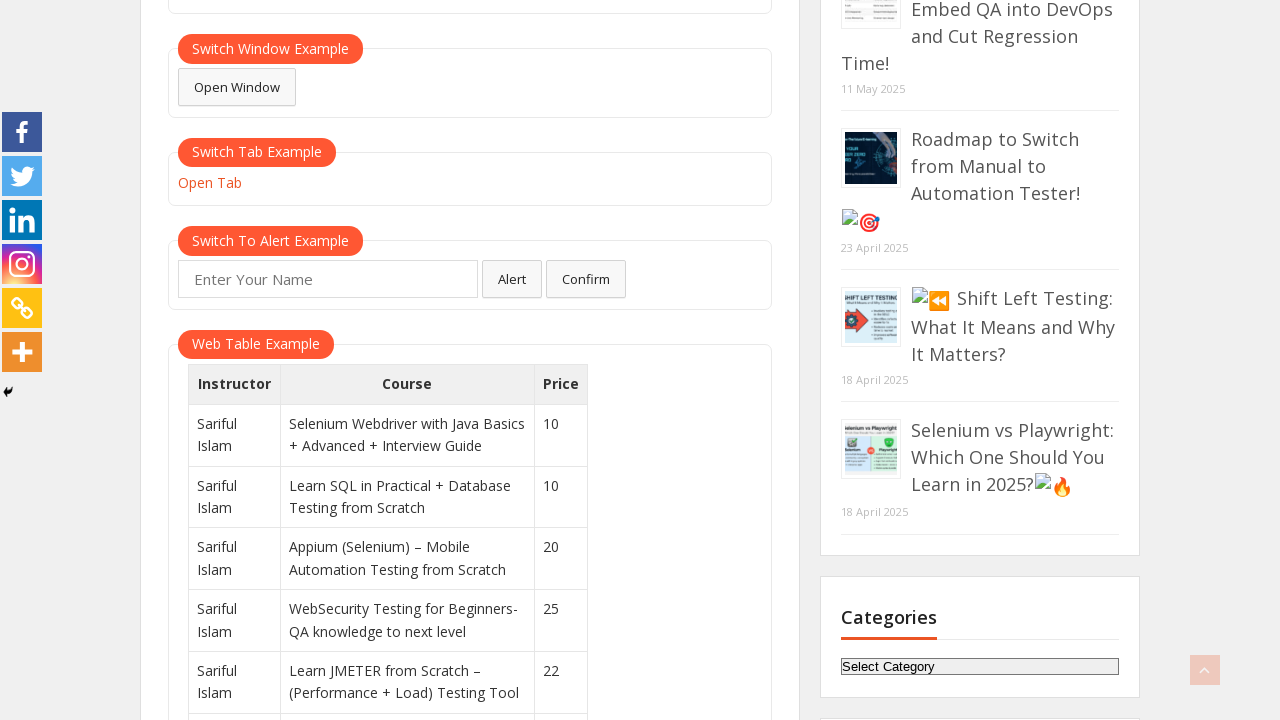

Clicked the open window button to trigger new window at (237, 87) on #openwindow
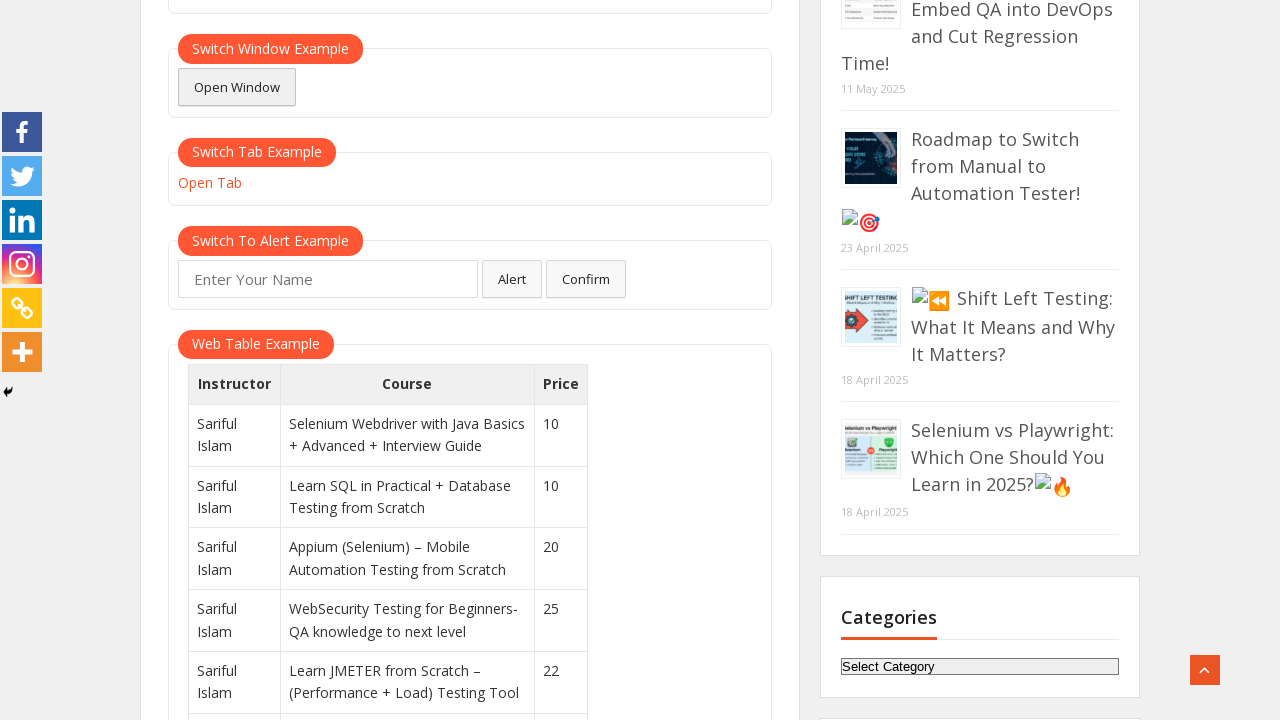

Switched to new window and waited for it to load
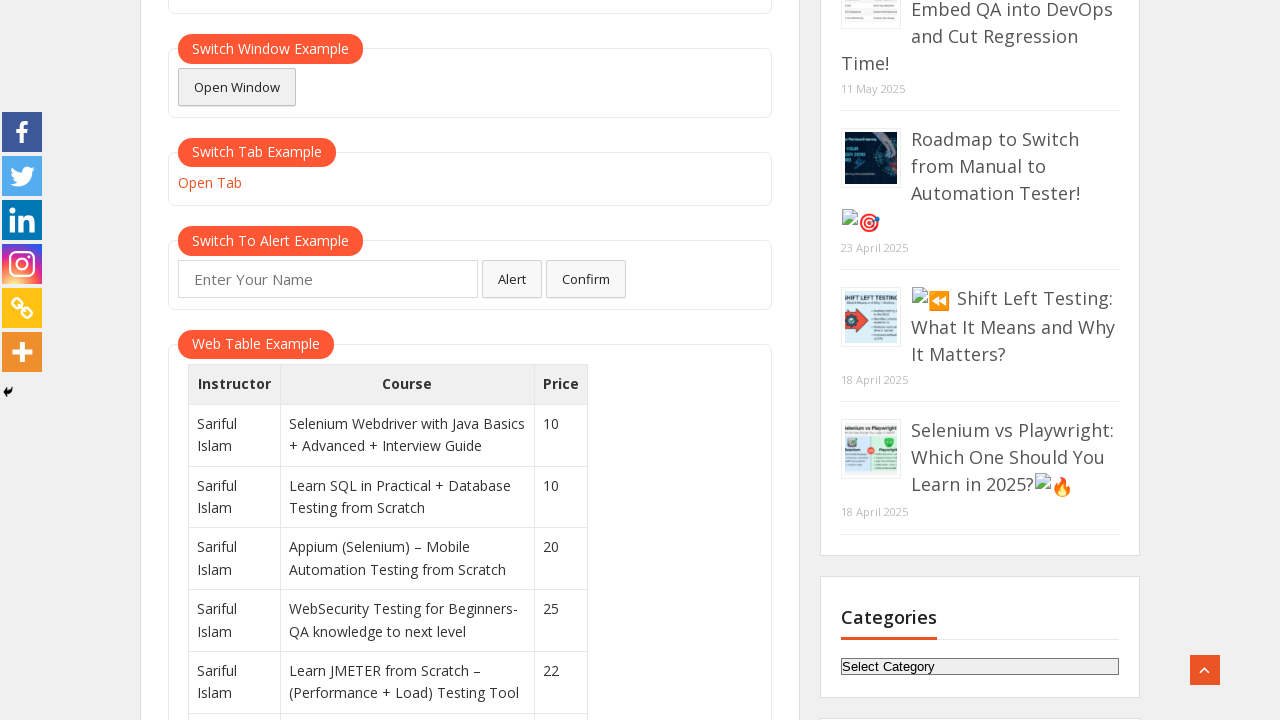

Clicked the Contact link in the new window at (803, 65) on xpath=//li[@id='menu-item-9680']//a
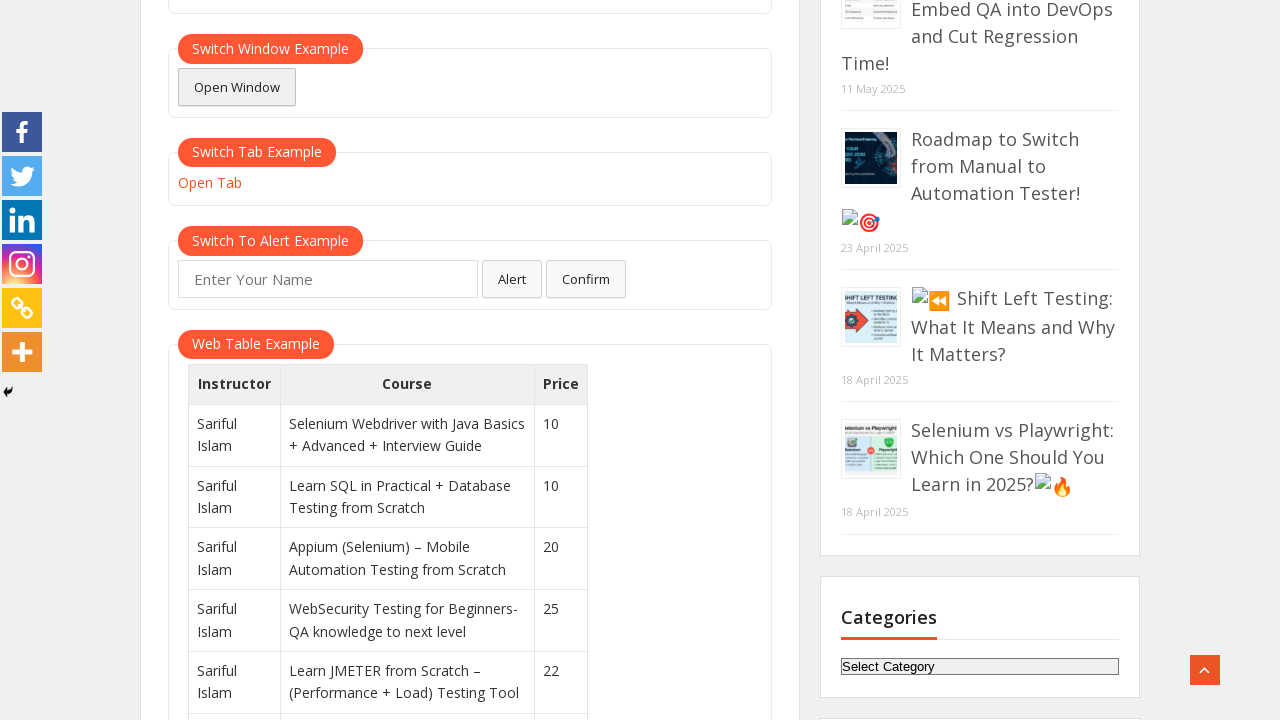

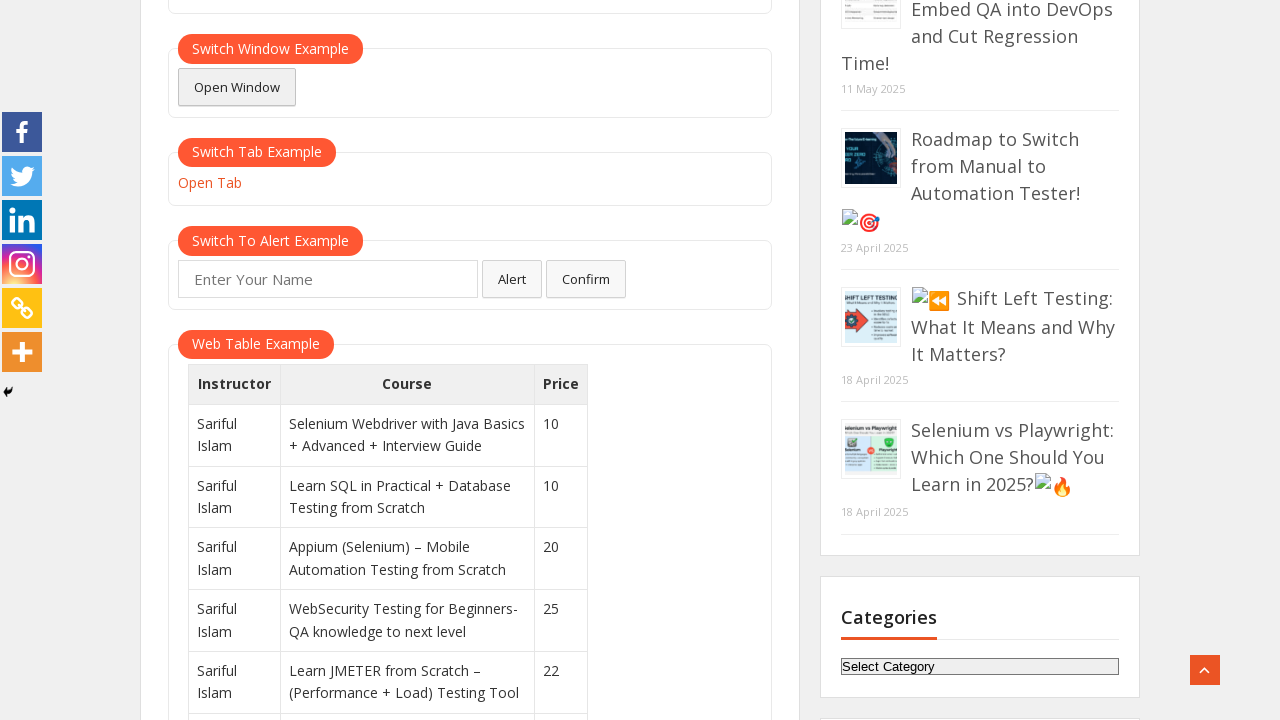